Tests the search functionality on the Russian Federal Tax Service registry by entering a tax identification number and clicking the search button

Starting URL: https://pb.nalog.ru/

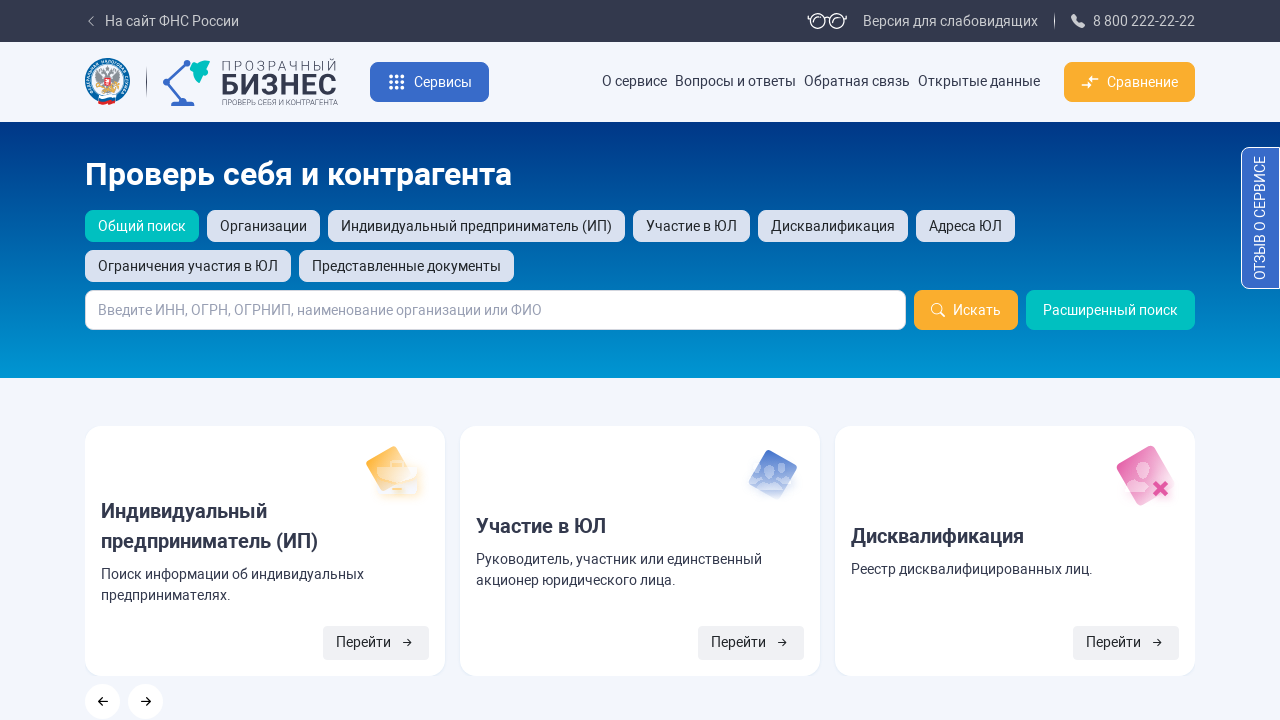

Search box became visible
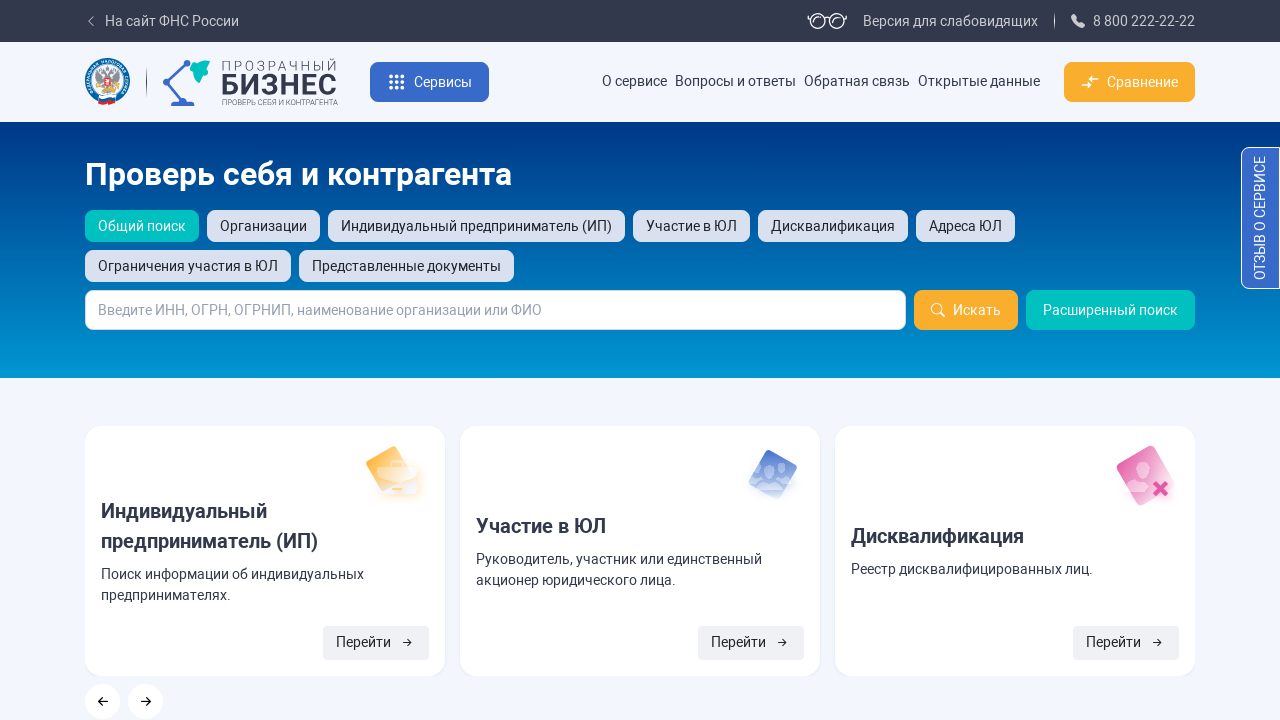

Filled search box with tax identification number 7725838280 on #queryAll
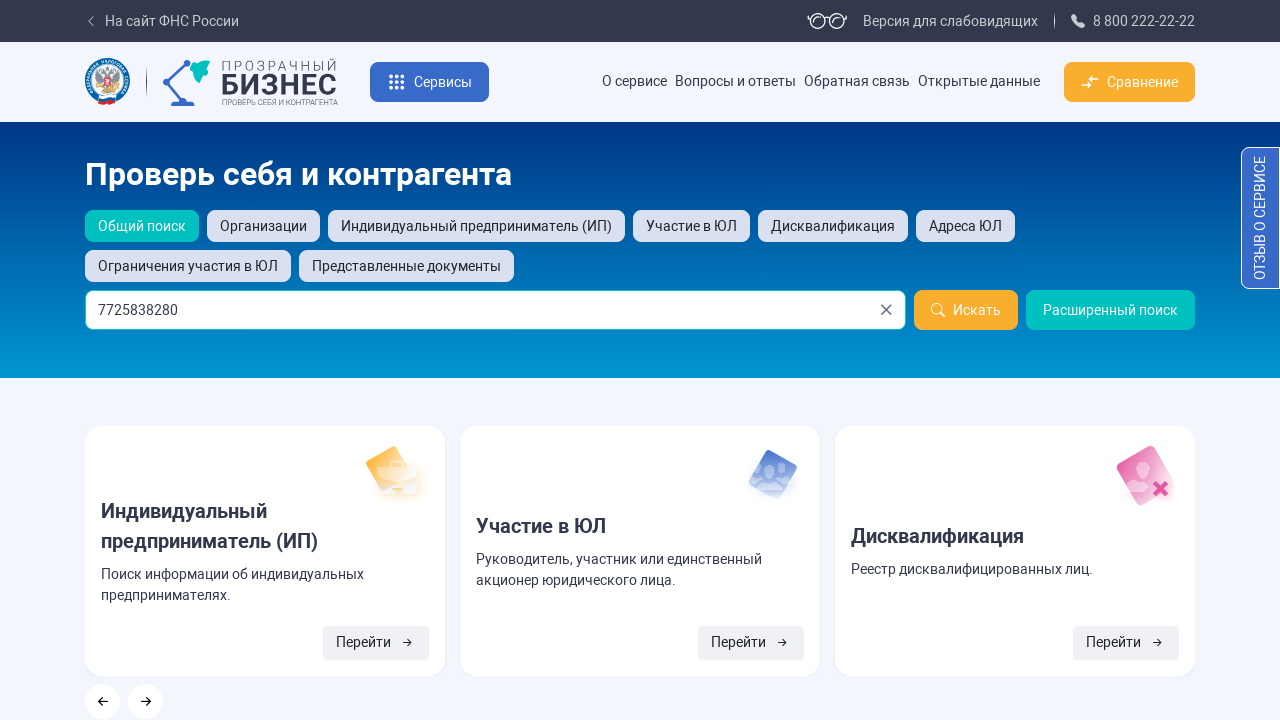

Search button became visible
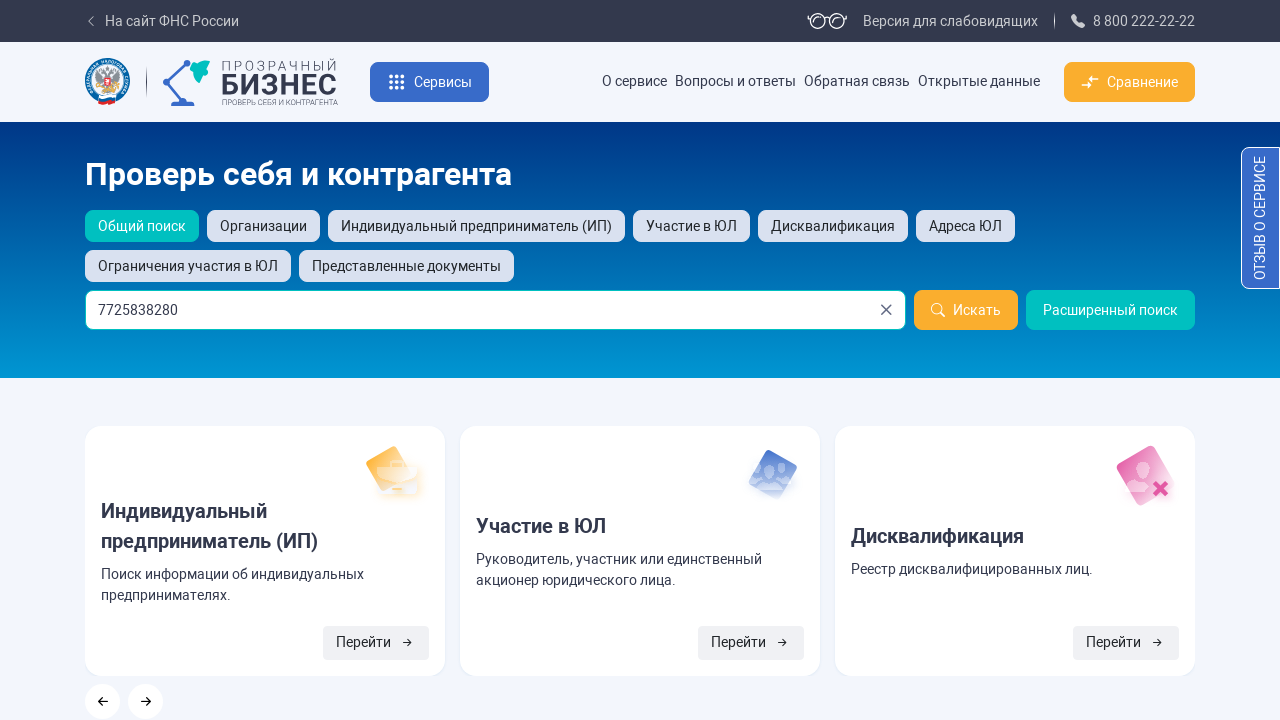

Clicked the search button at (938, 310) on .bi-search
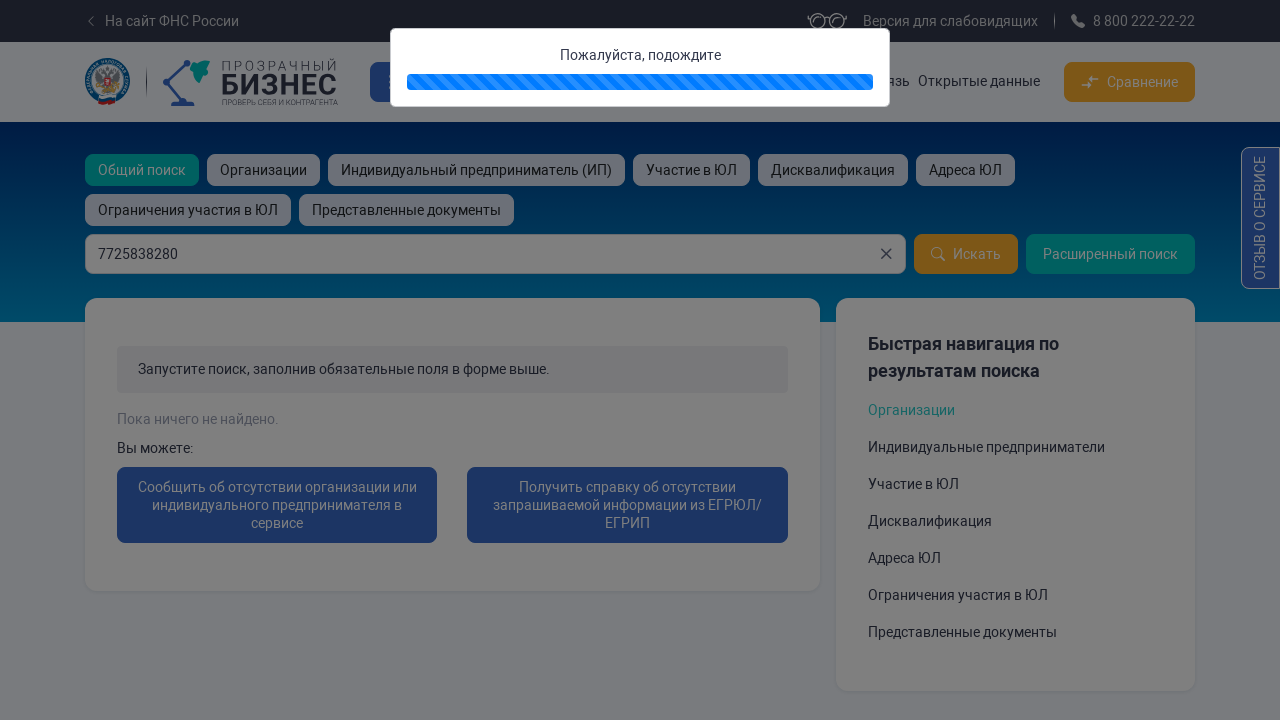

Search results loaded completely
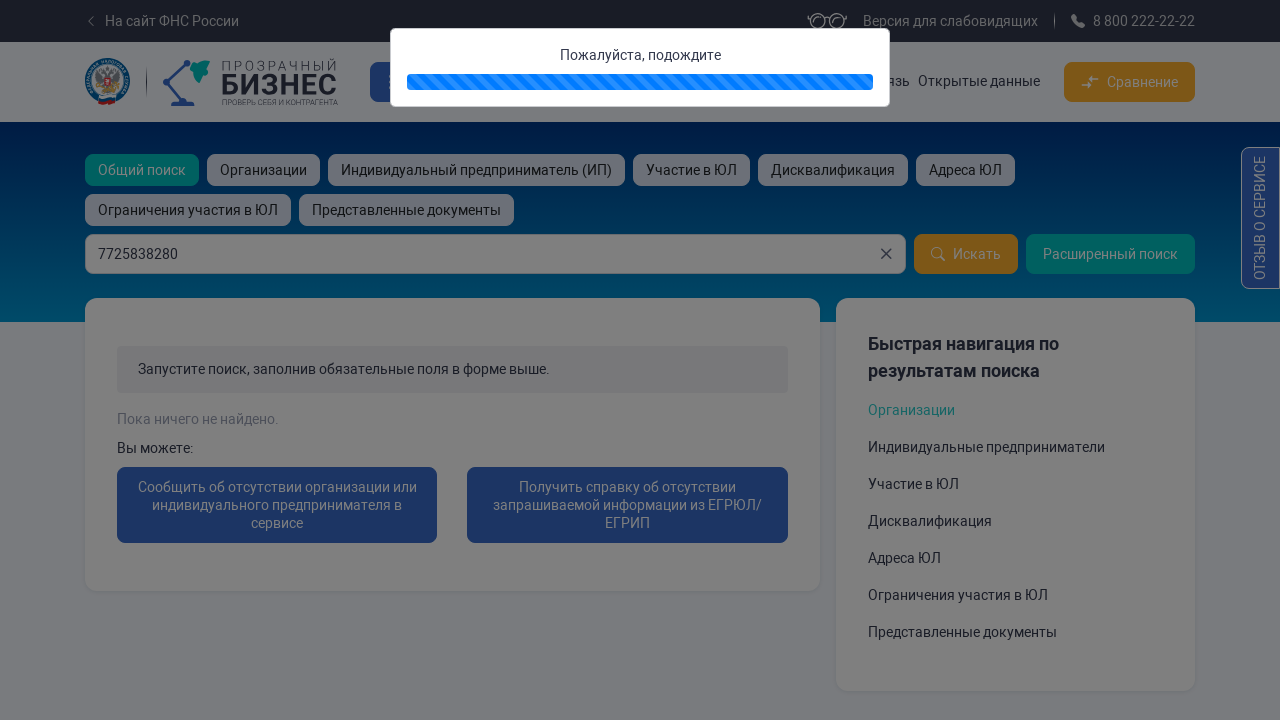

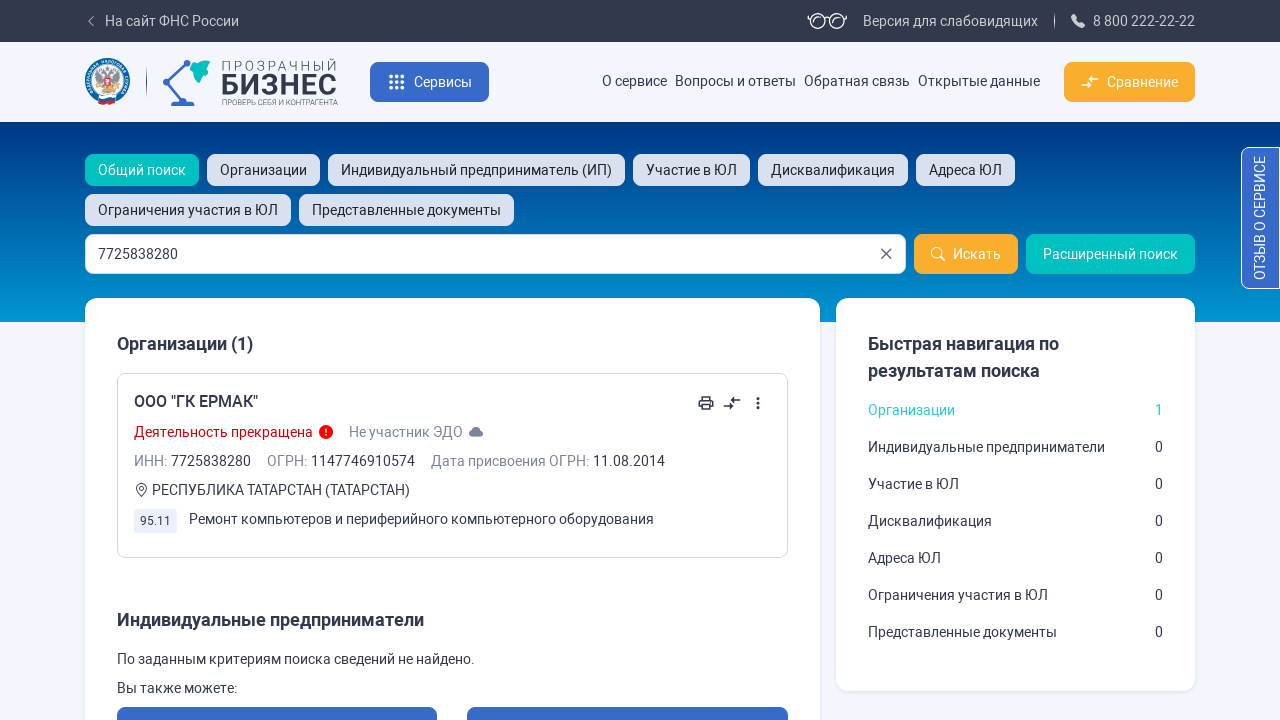